Tests input field functionality by clicking Text Input link, filling and clearing an input field, then typing text sequentially

Starting URL: http://www.uitestingplayground.com/

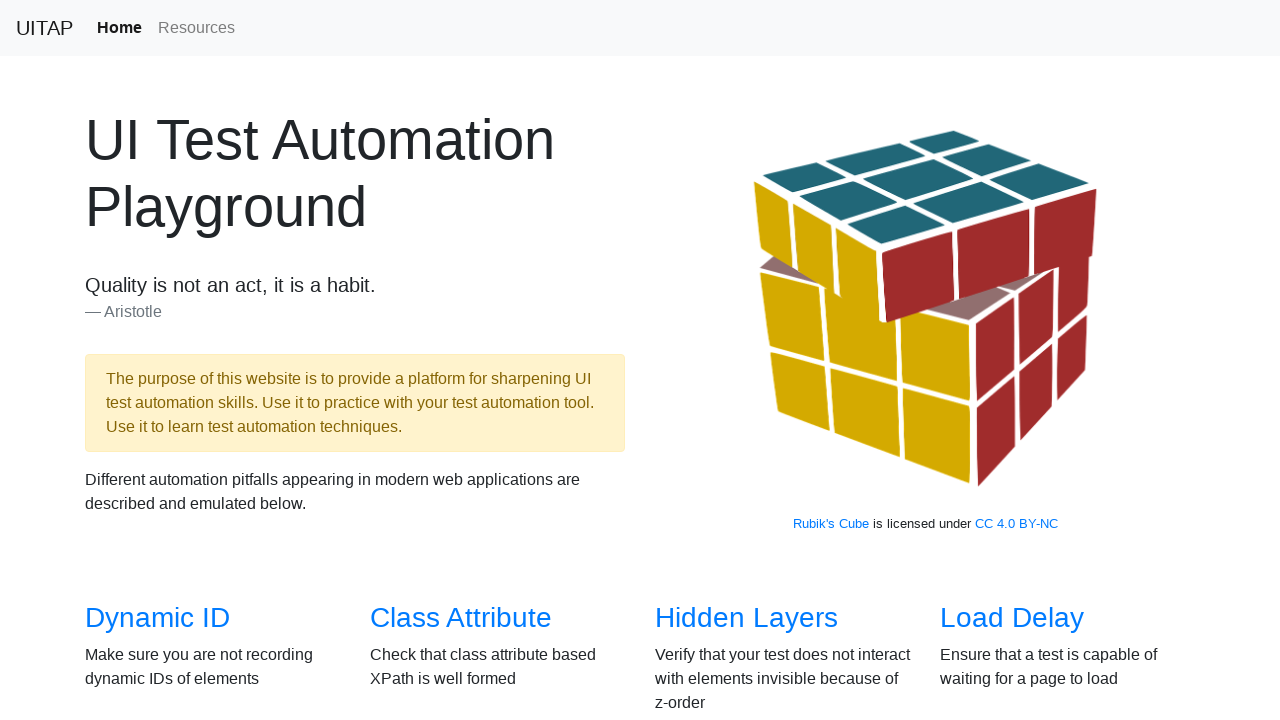

Clicked Text Input link at (1002, 360) on internal:role=link[name="Text Input"i]
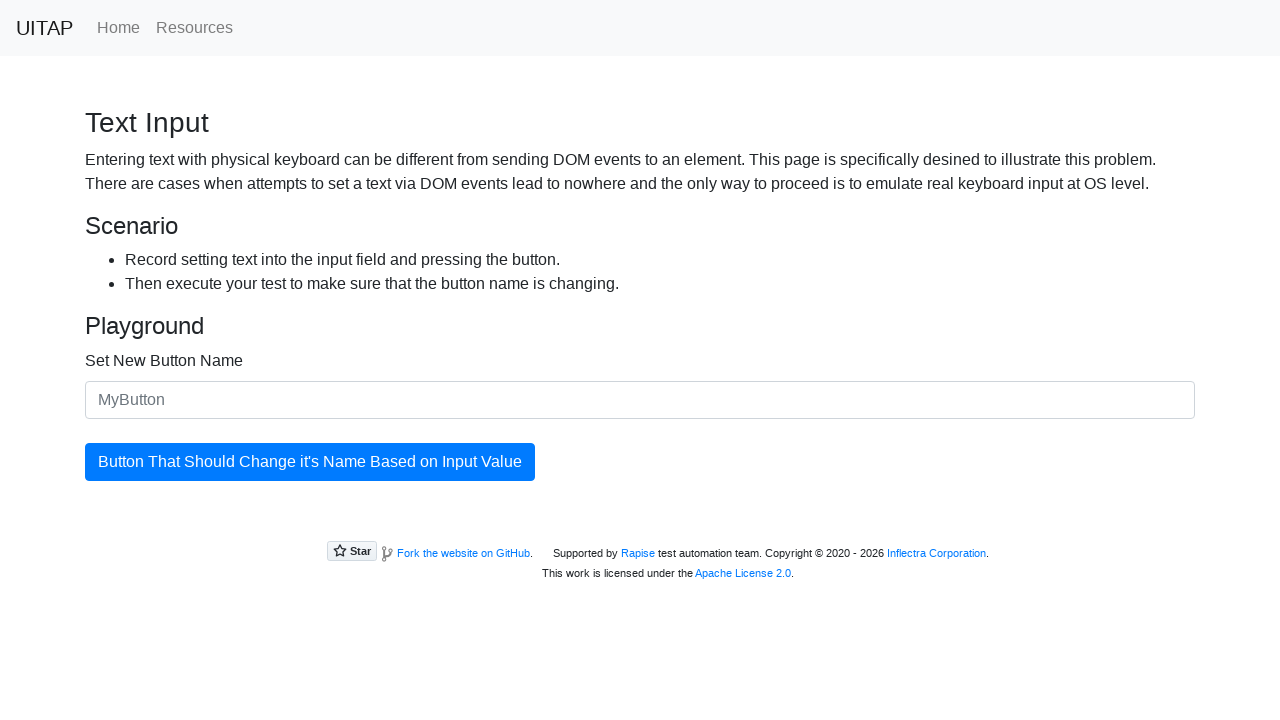

Located input field by placeholder 'MyButton'
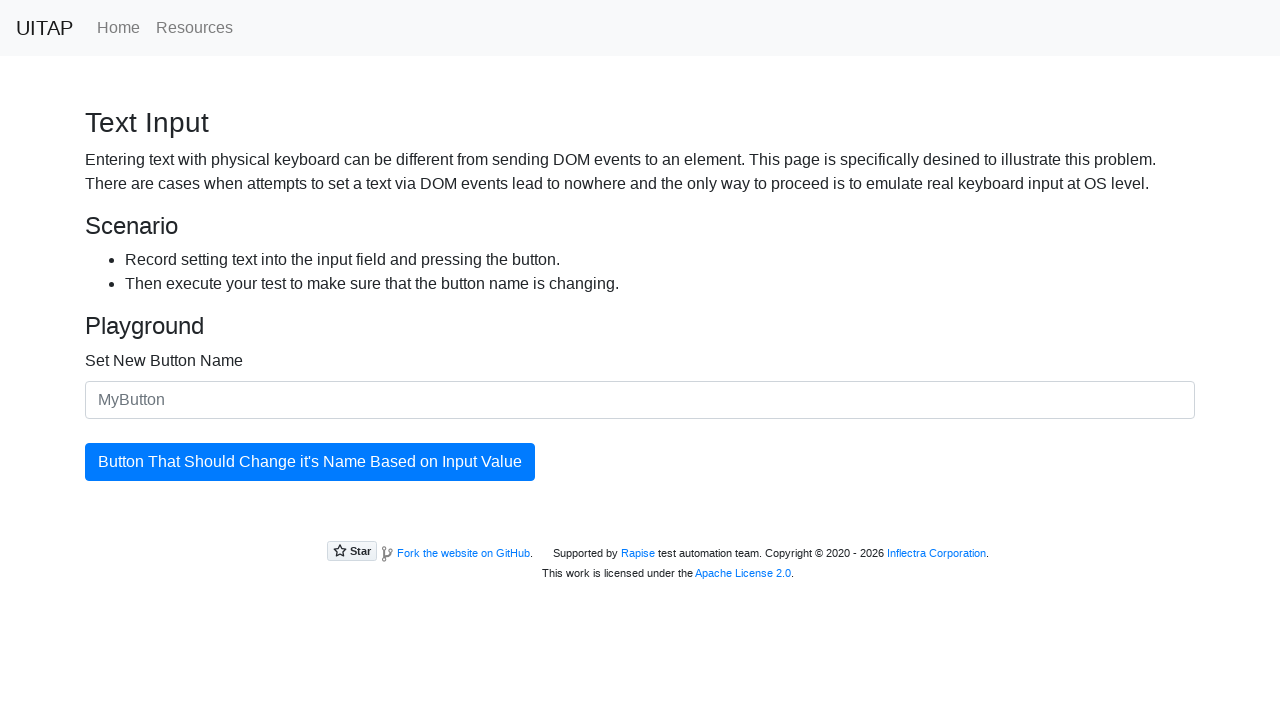

Filled input field with 'Wassup G' on internal:attr=[placeholder="MyButton"i]
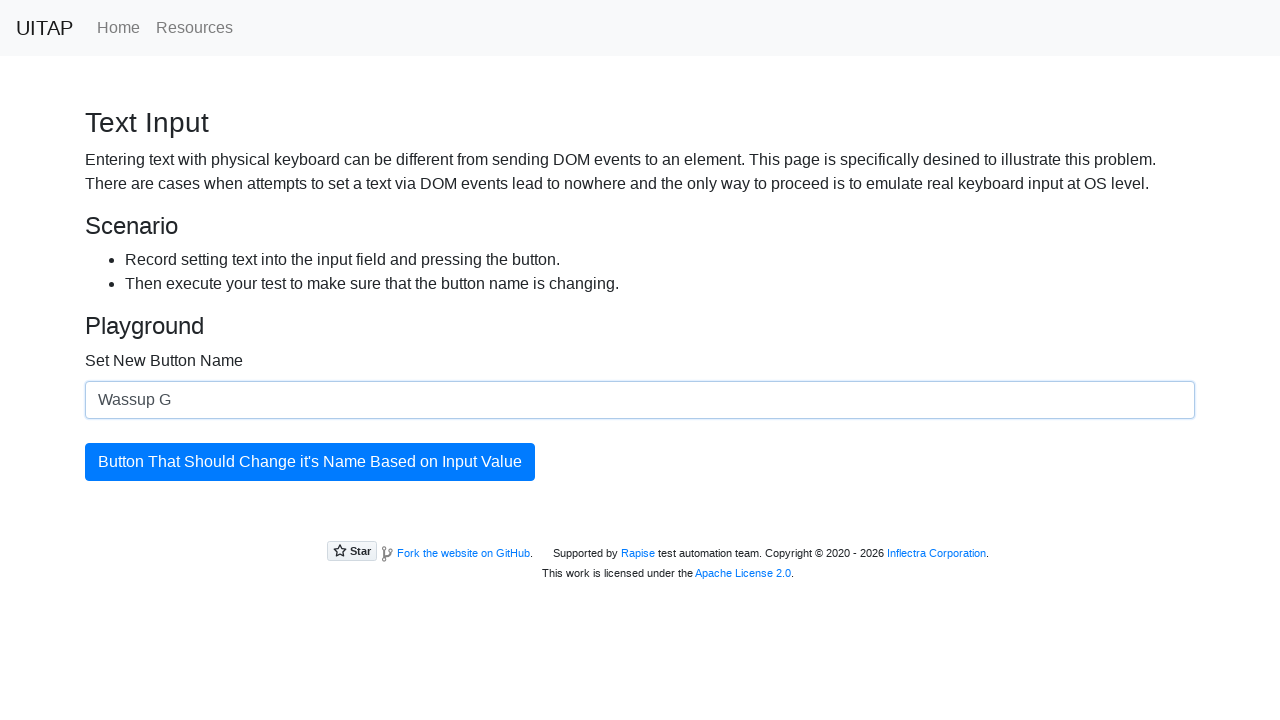

Cleared the input field on internal:attr=[placeholder="MyButton"i]
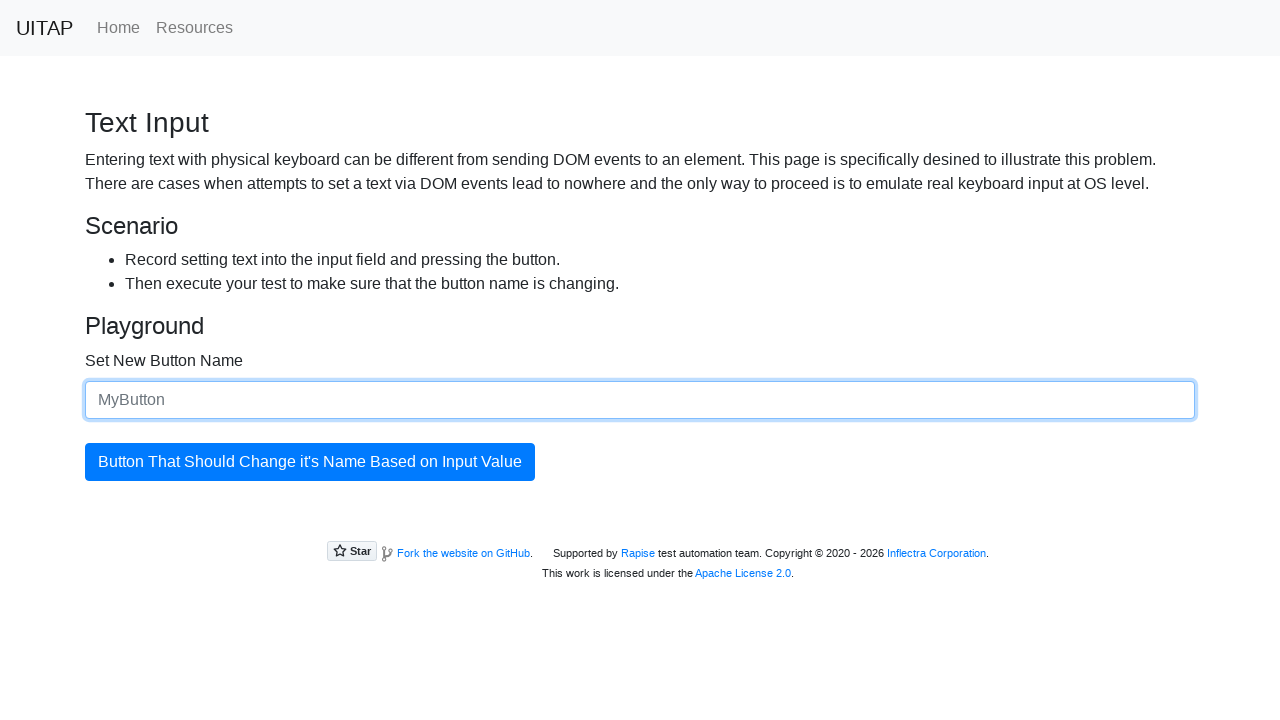

Typed 'Te Amo' sequentially with 500ms delay
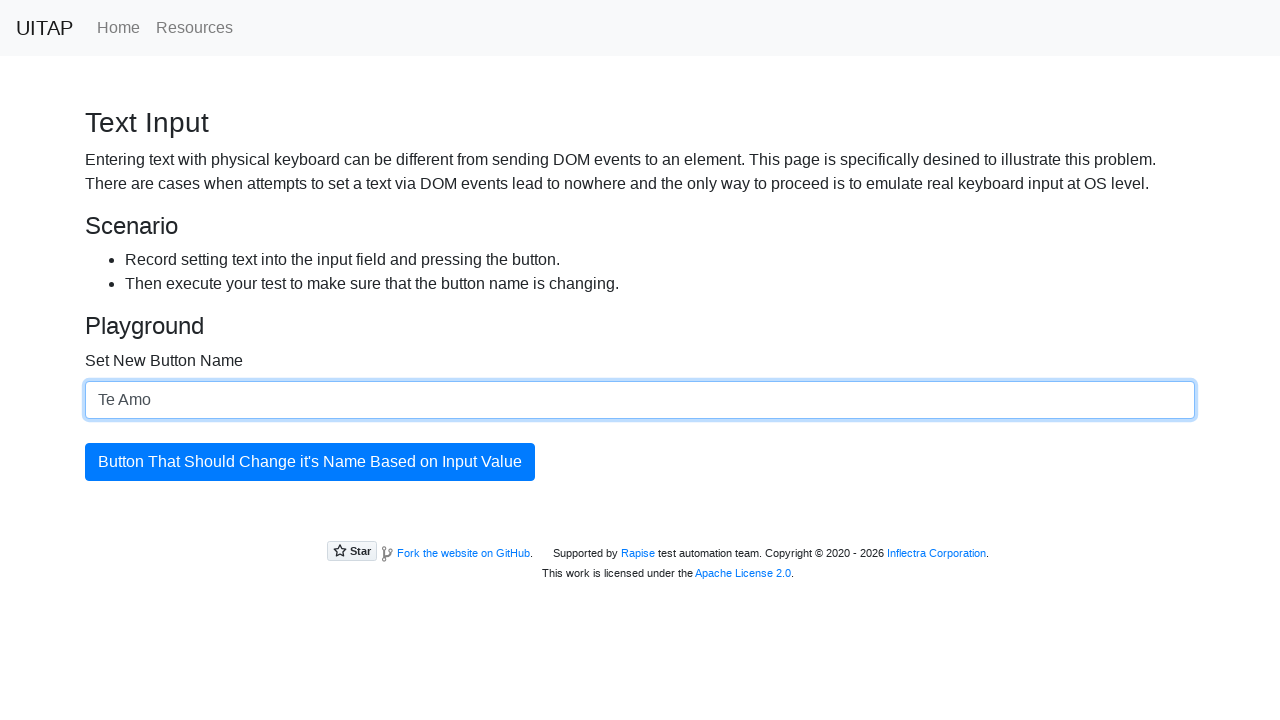

Verified input field contains 'Te Amo'
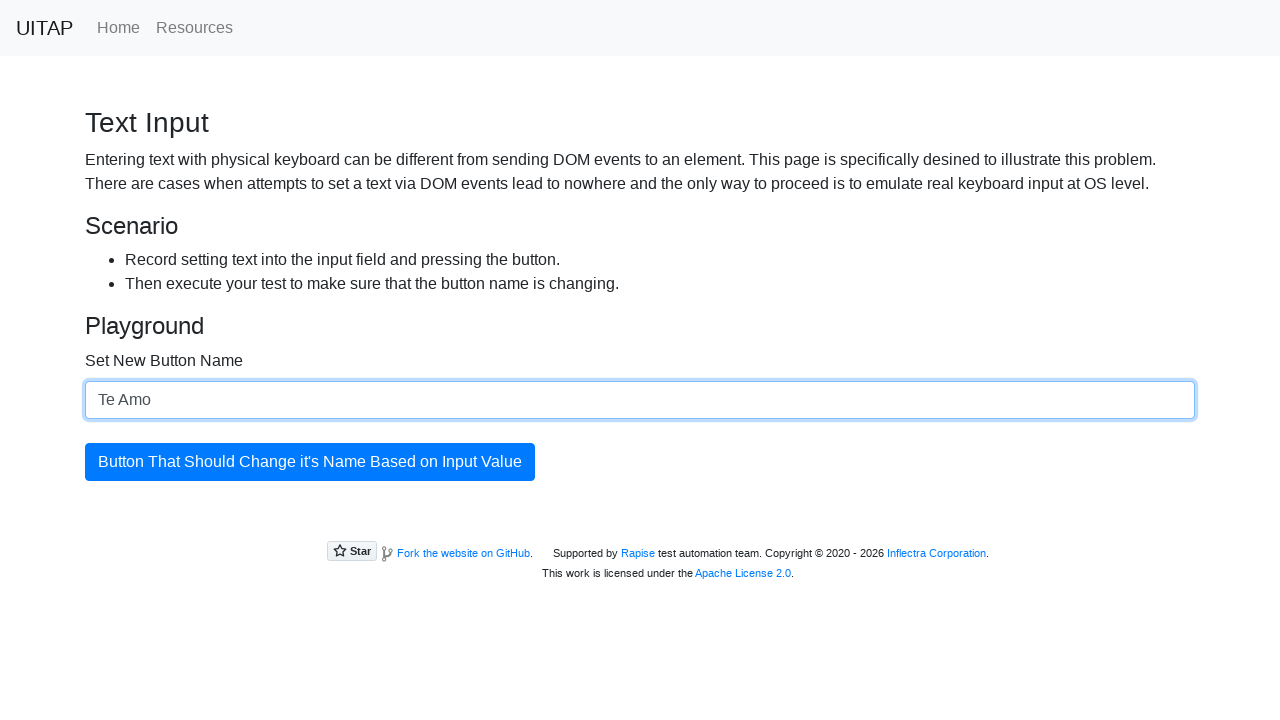

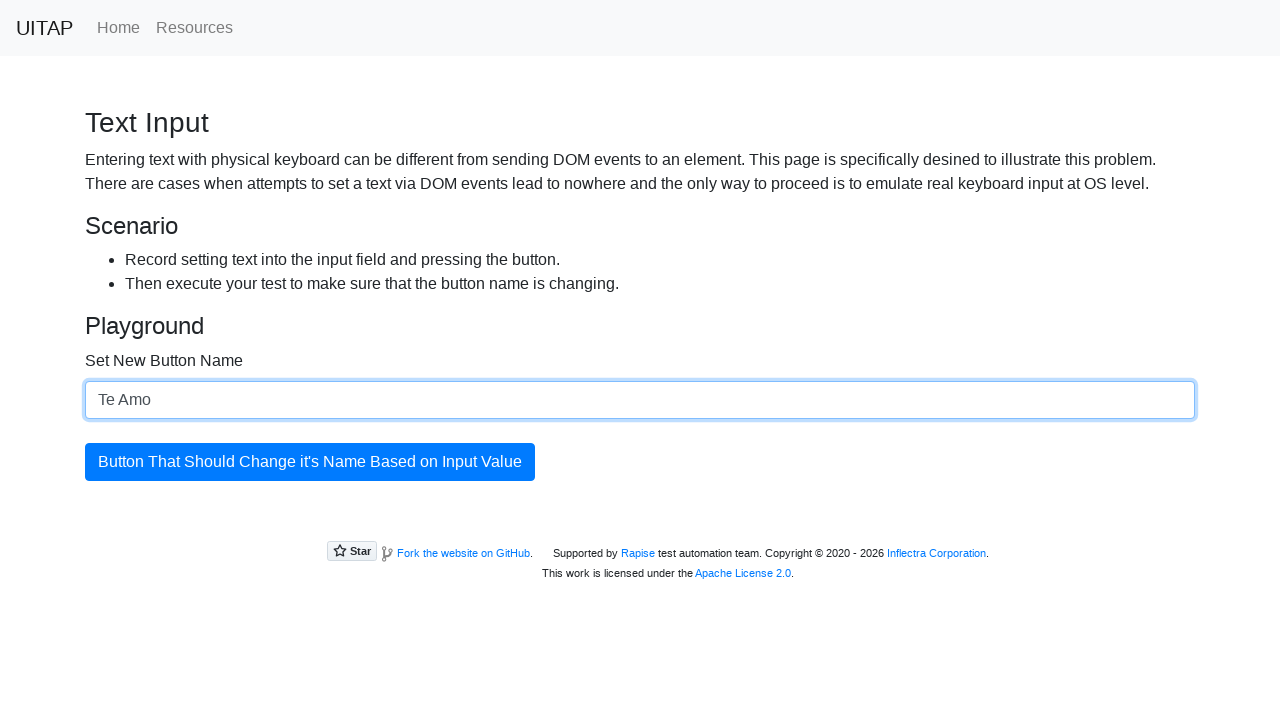